Tests window handling by clicking a link that opens a new window, switching to it, and clicking another link in the new window

Starting URL: https://omayo.blogspot.com/

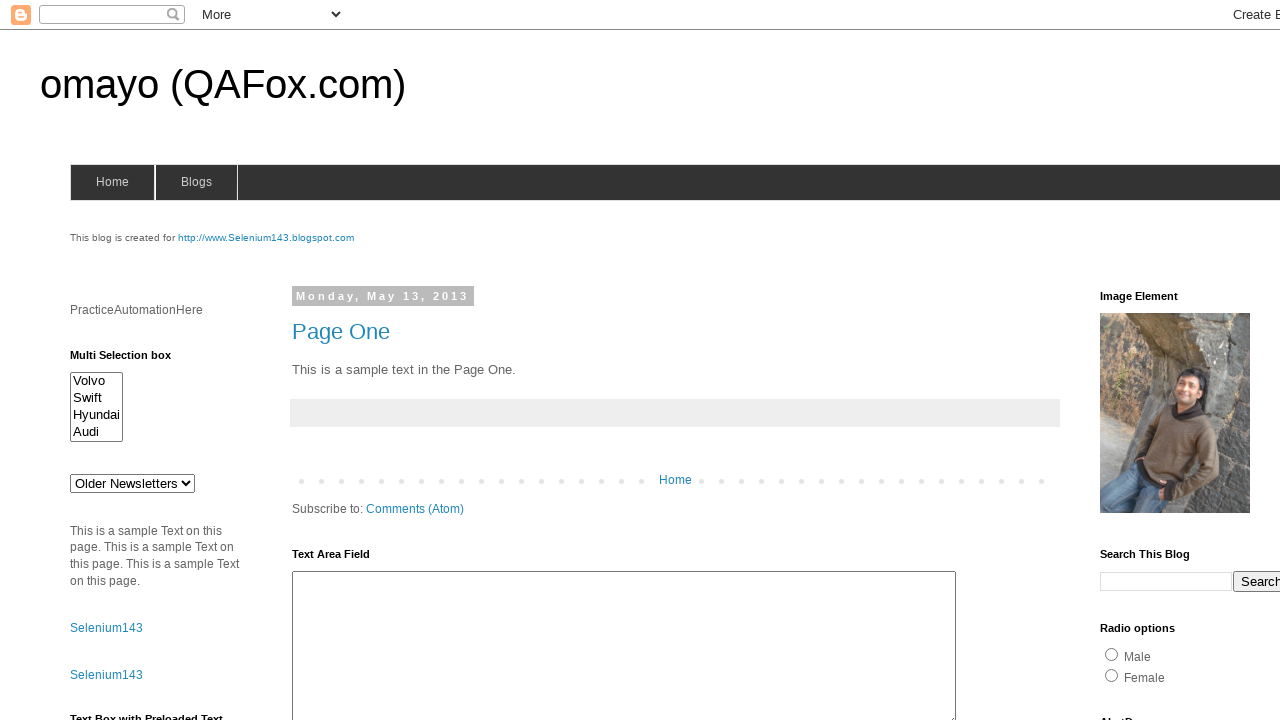

Clicked link that opens new window at (266, 238) on #selenium143
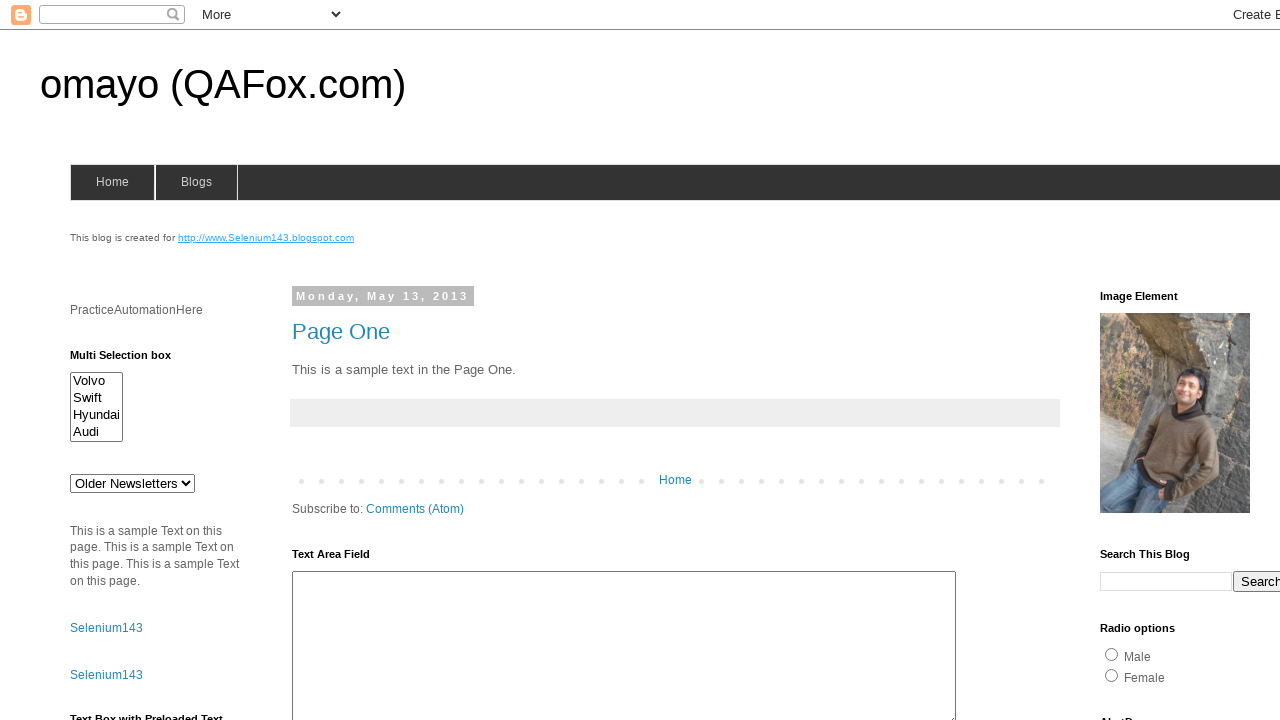

New window/tab opened and captured
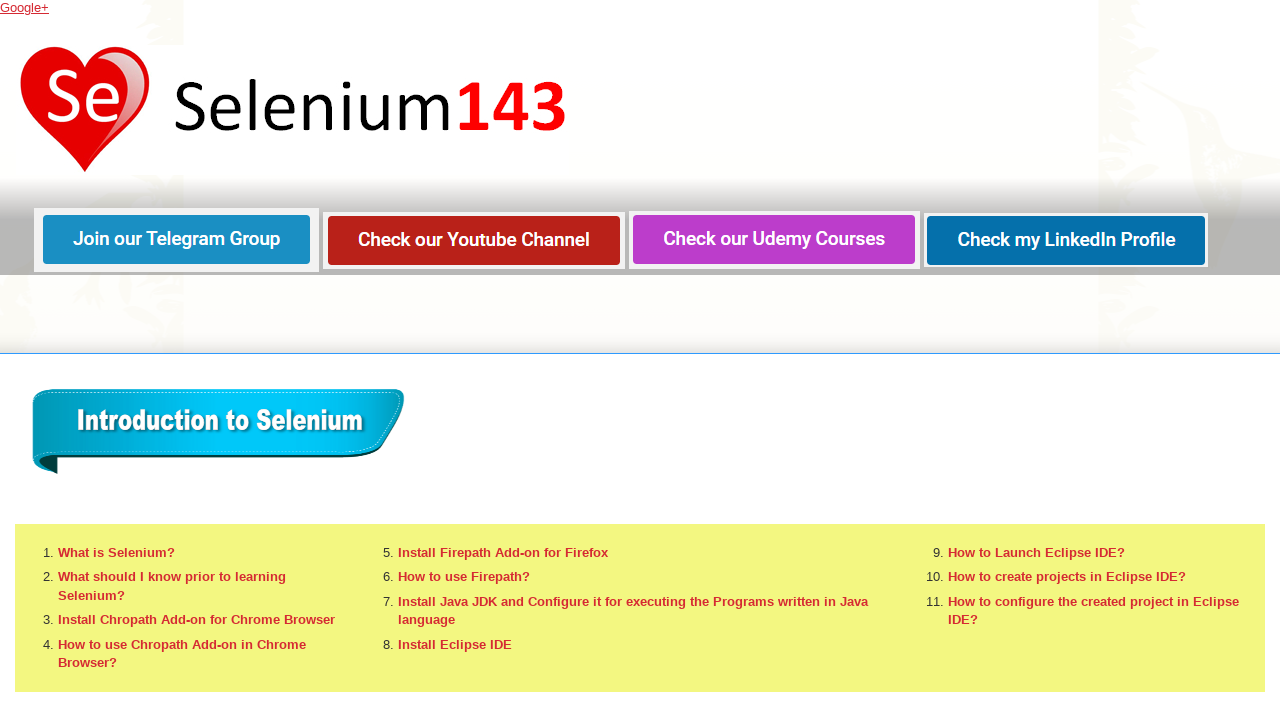

New window loaded completely
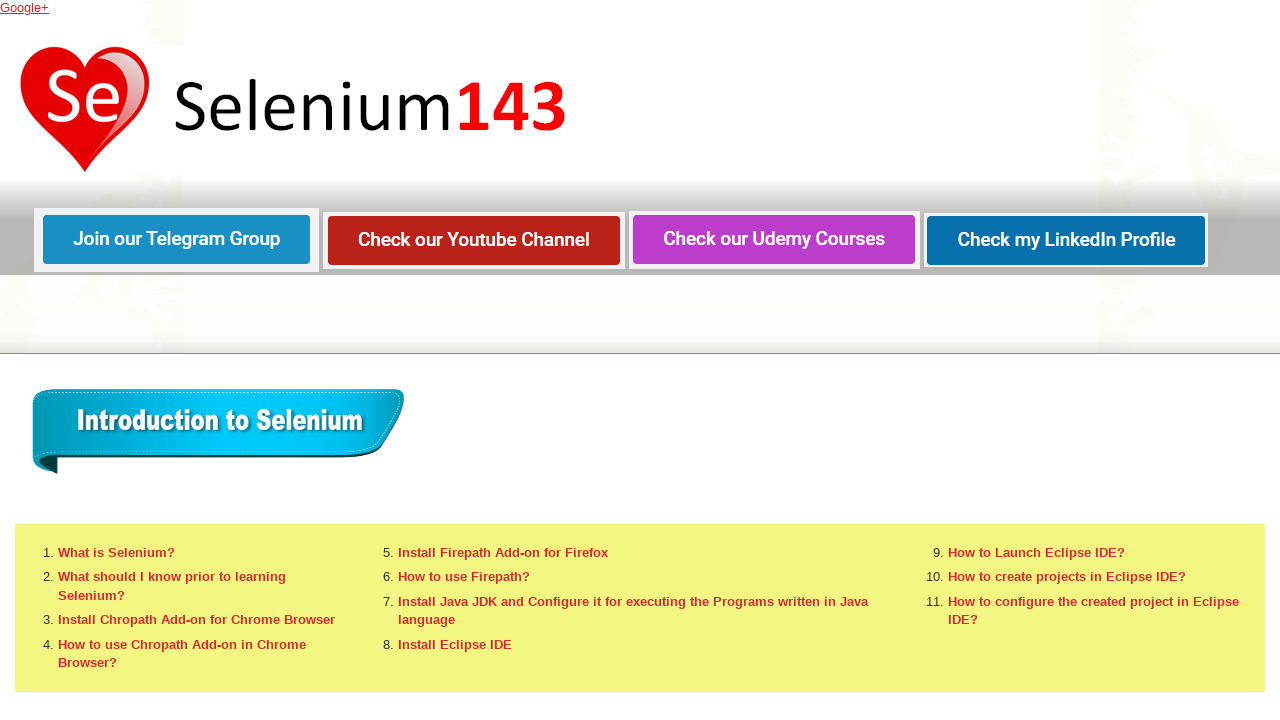

Clicked 'What is Java ?' link in new window at (103, 360) on text=What is Java ?
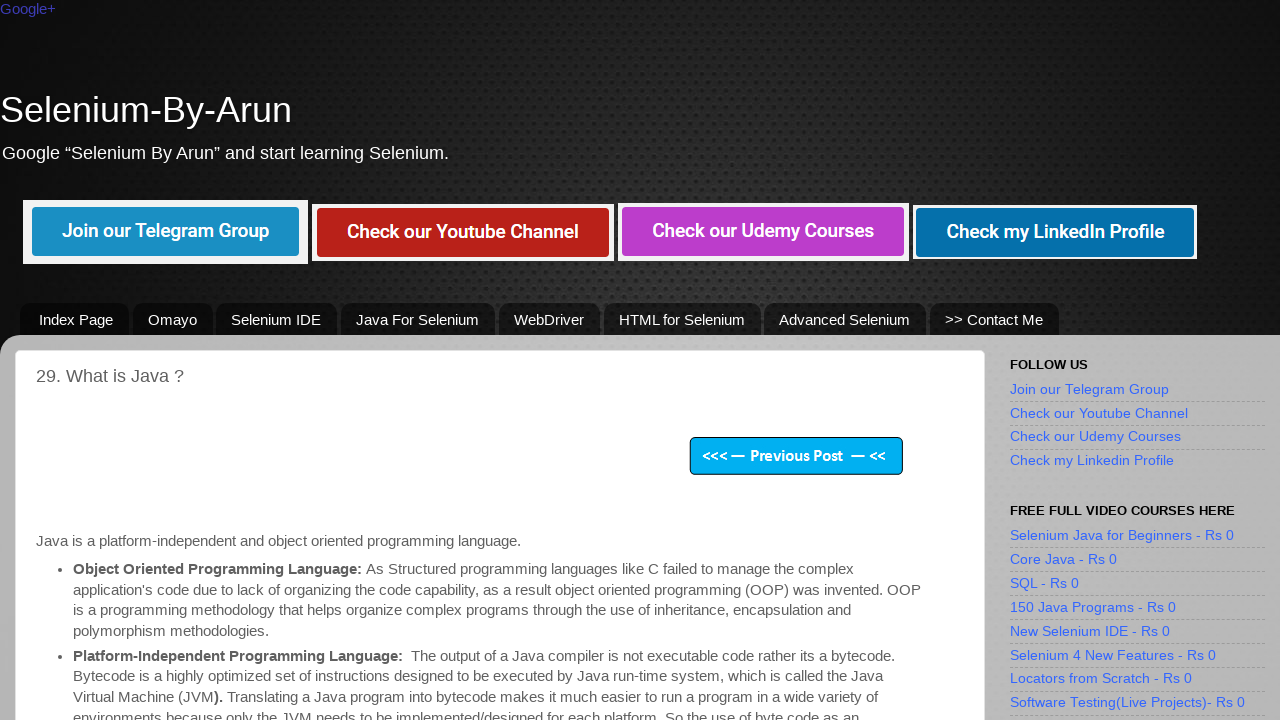

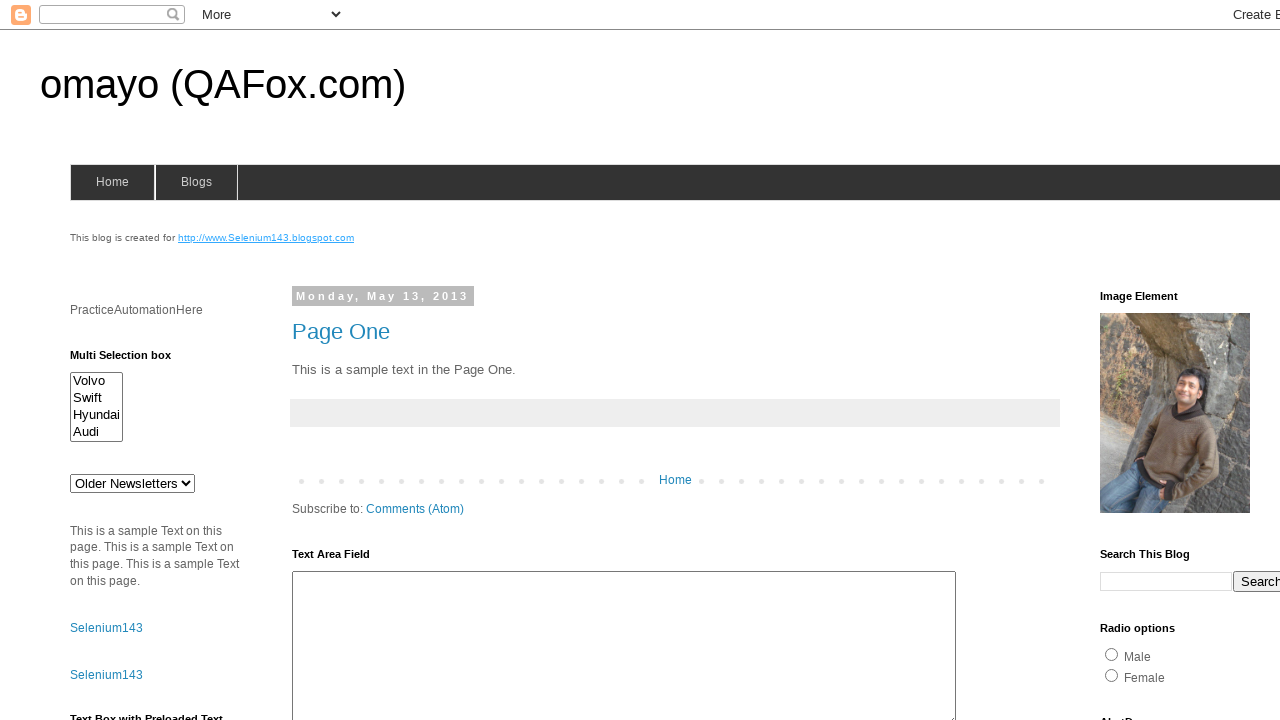